Tests a web calculator by entering two numbers and verifying all four arithmetic operations (addition, subtraction, multiplication, division) produce correct results.

Starting URL: https://testpages.eviltester.com/styled/calculator

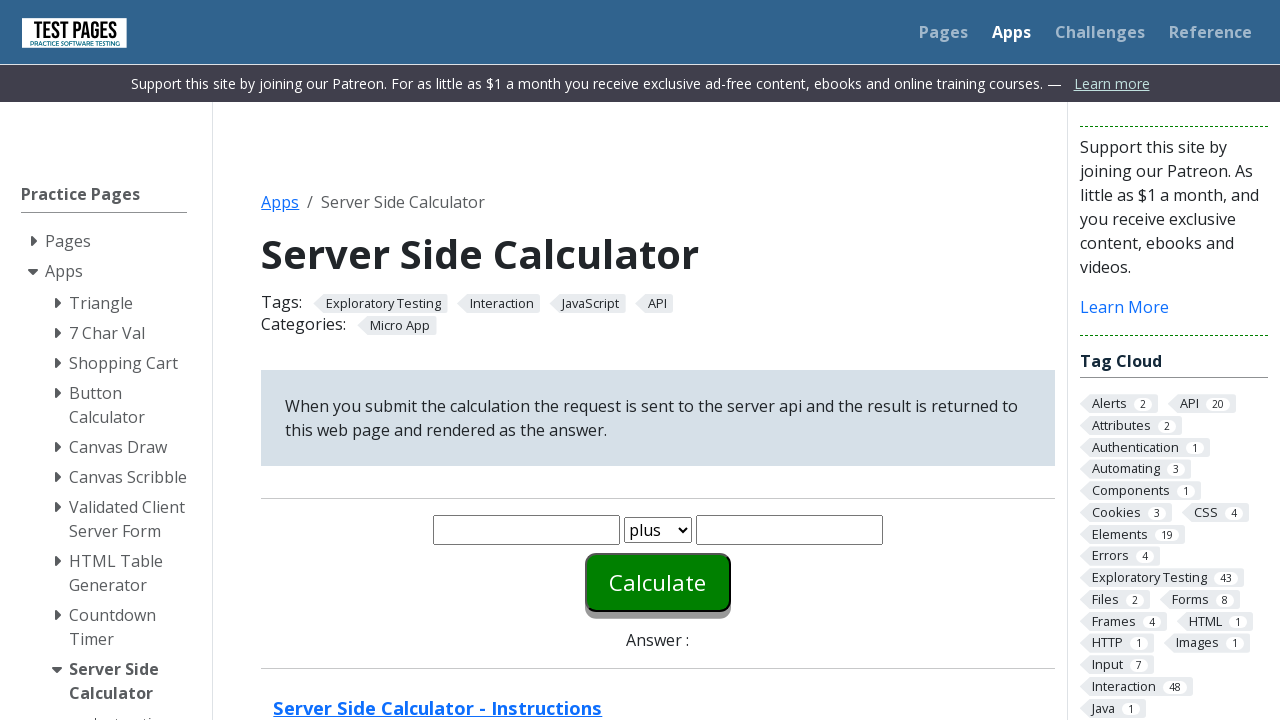

Cleared first number input field on #number1
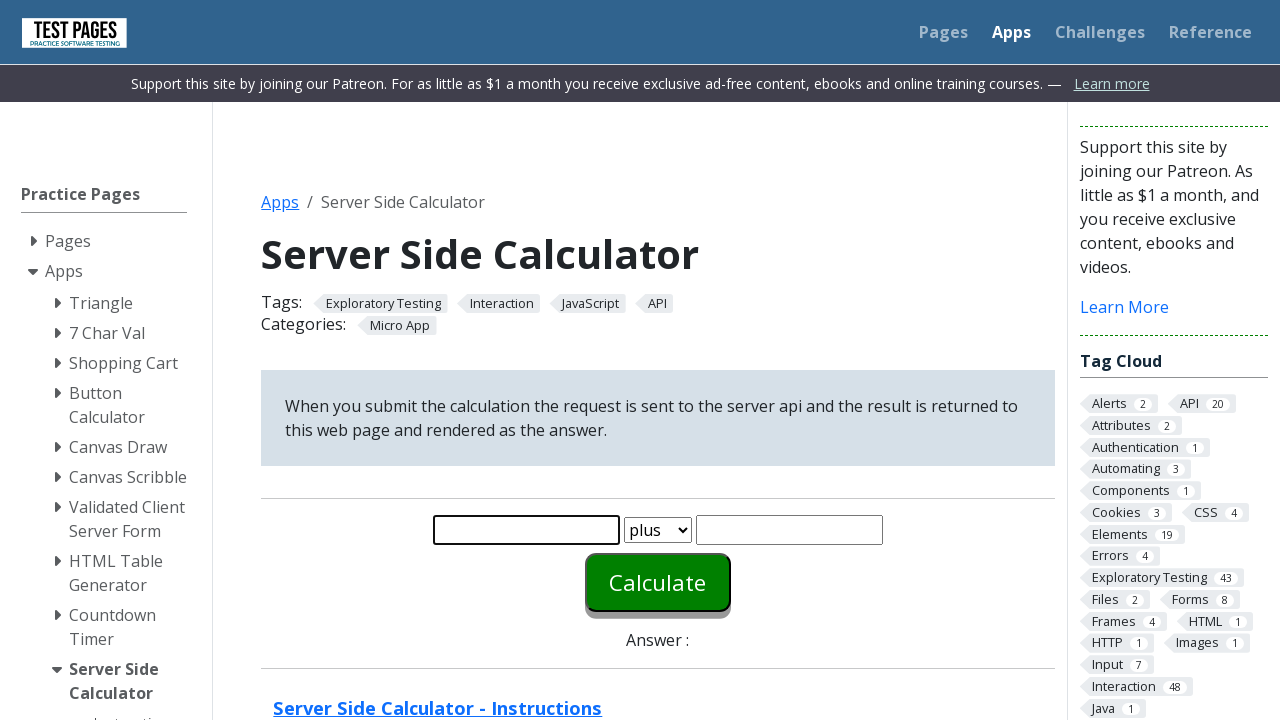

Filled first number input with '20' on #number1
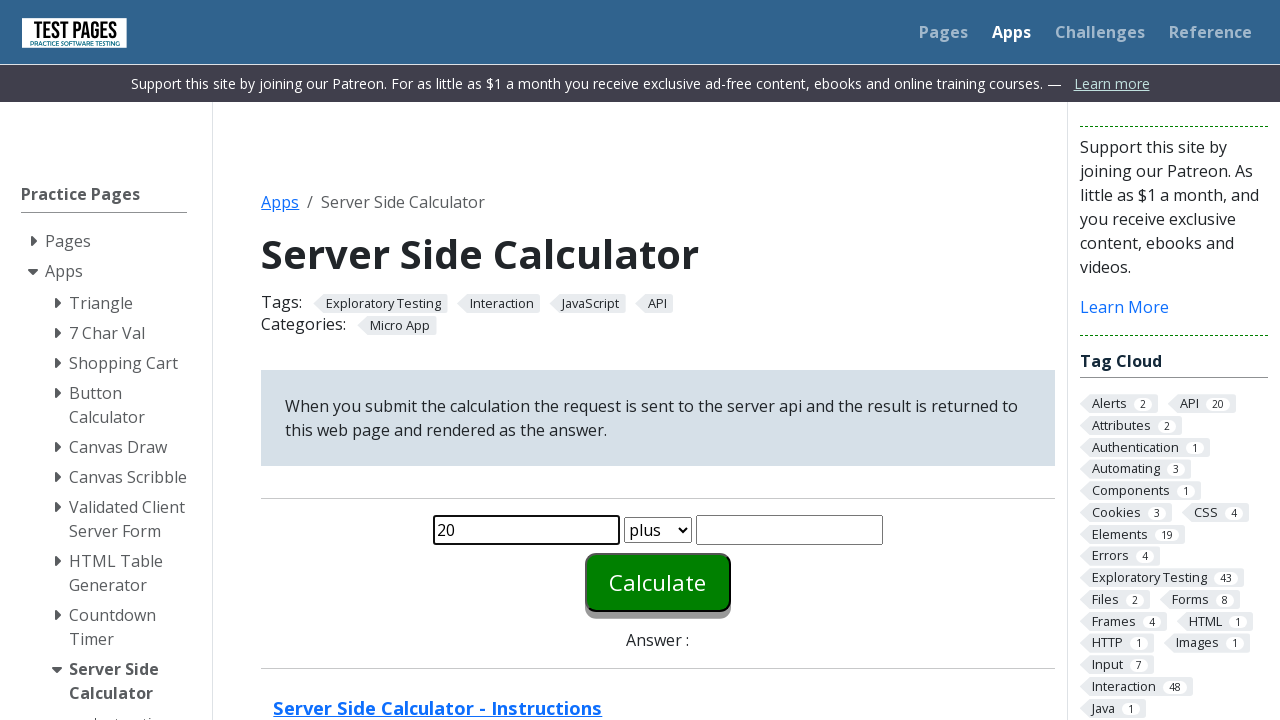

Cleared second number input field on #number2
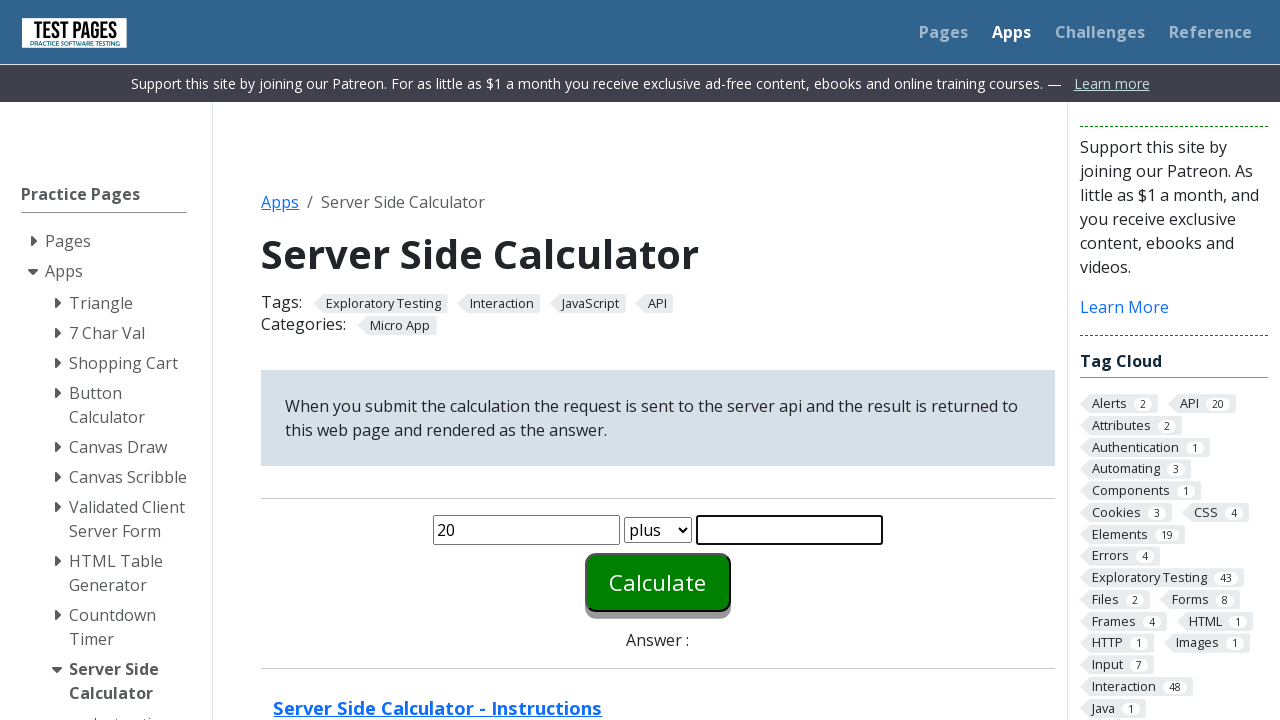

Filled second number input with '5' on #number2
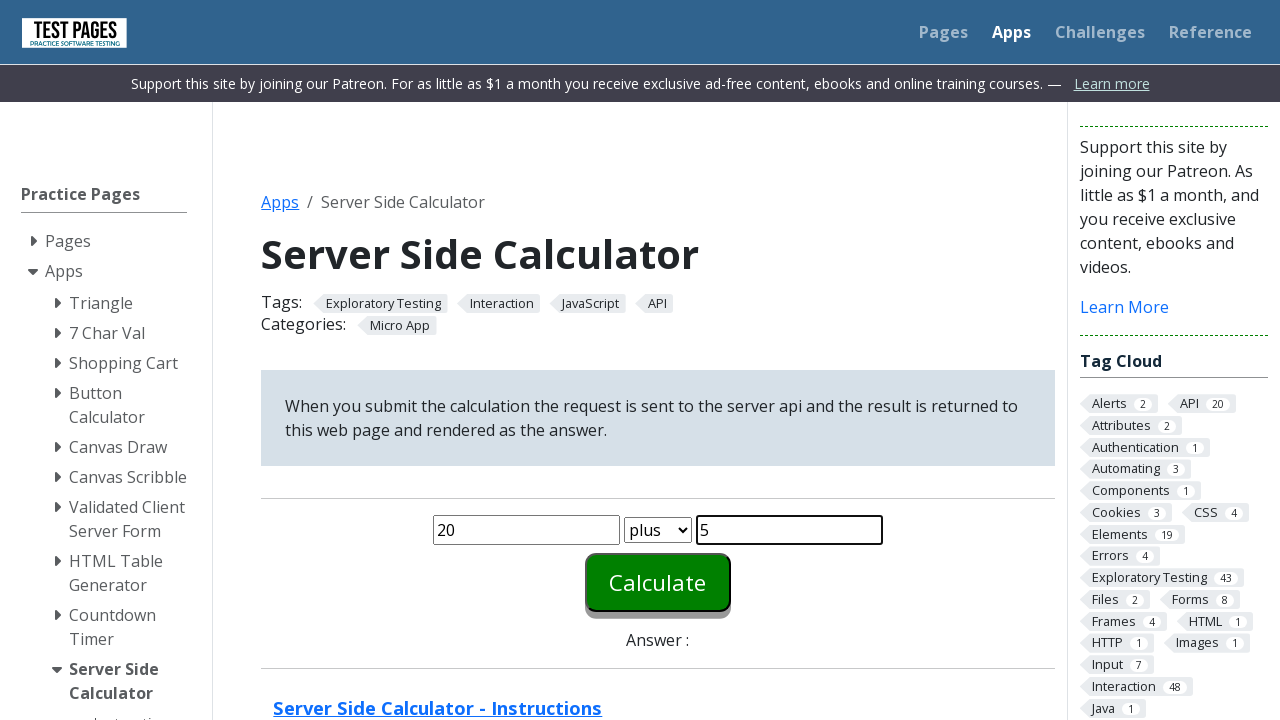

Selected 'plus' operation from dropdown on #function
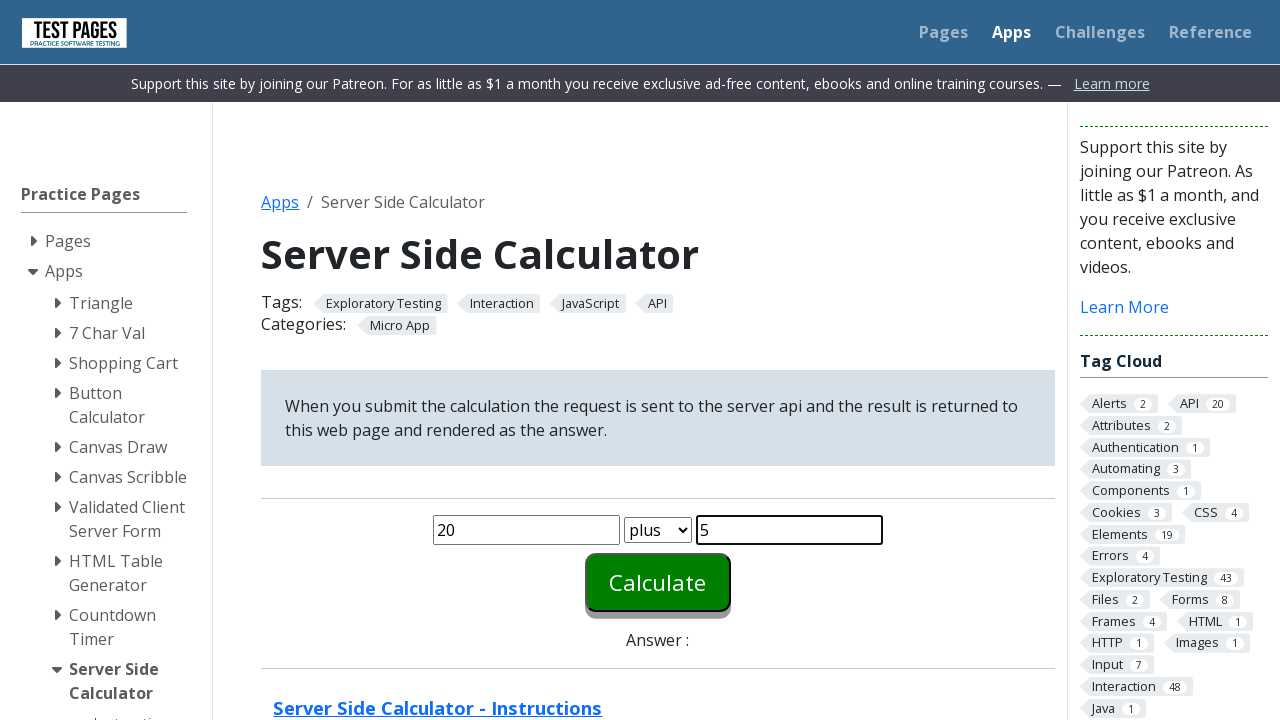

Clicked calculate button at (658, 582) on #calculate
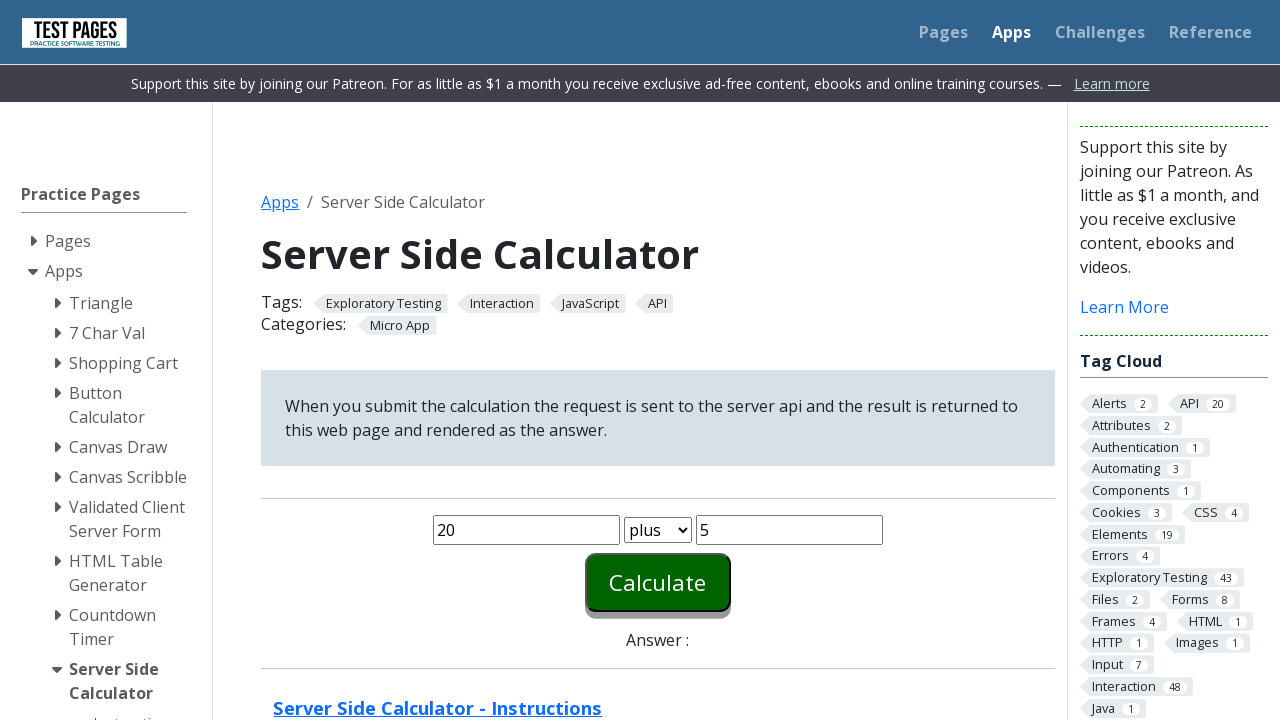

Answer displayed for plus operation
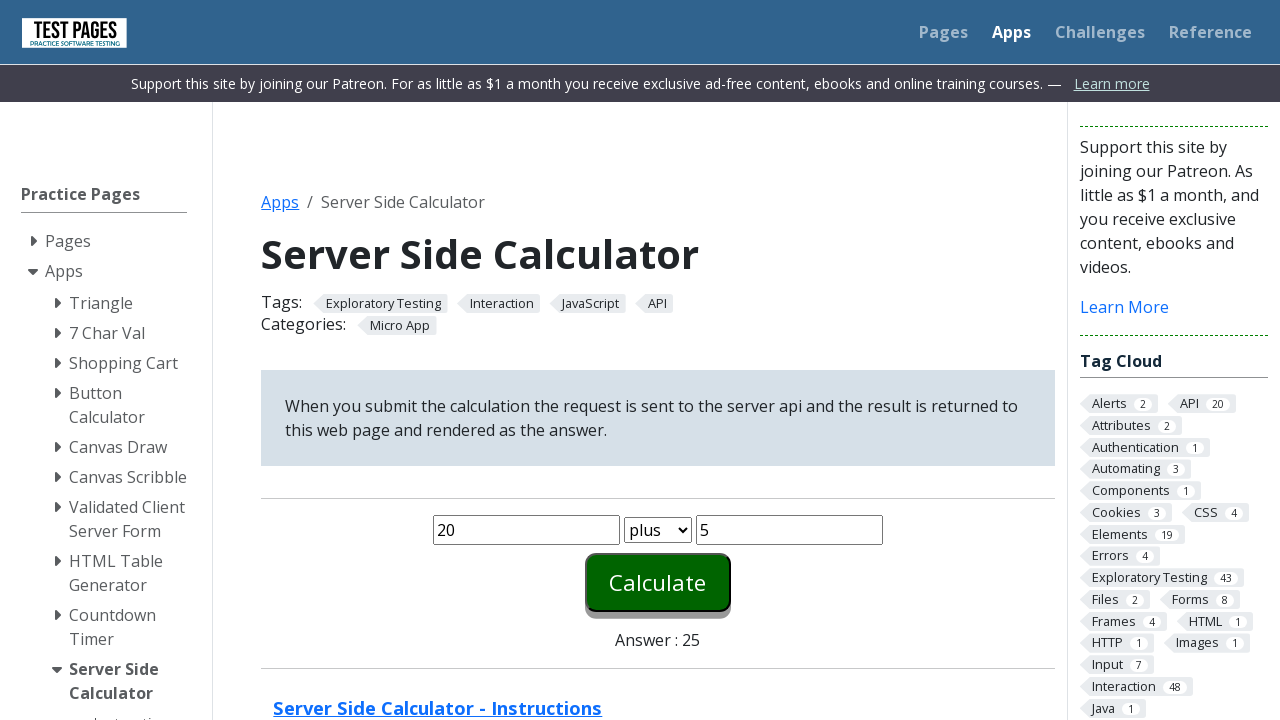

Cleared first number input field on #number1
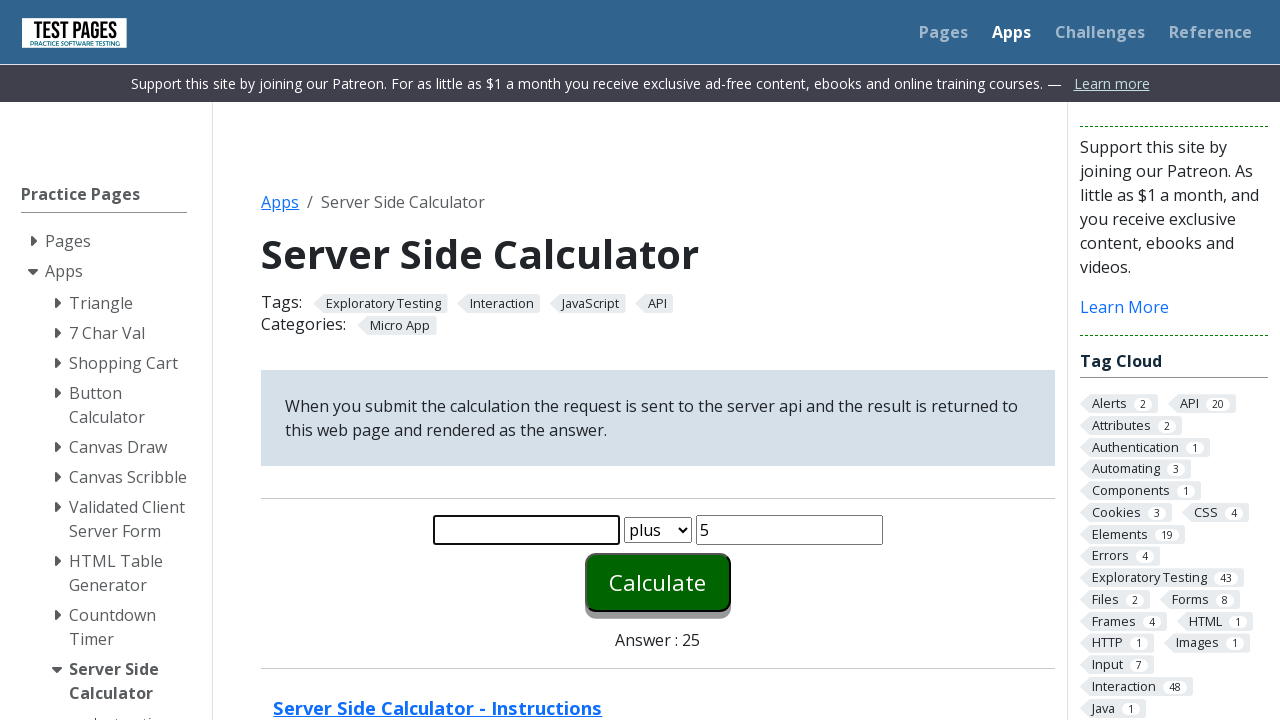

Filled first number input with '20' on #number1
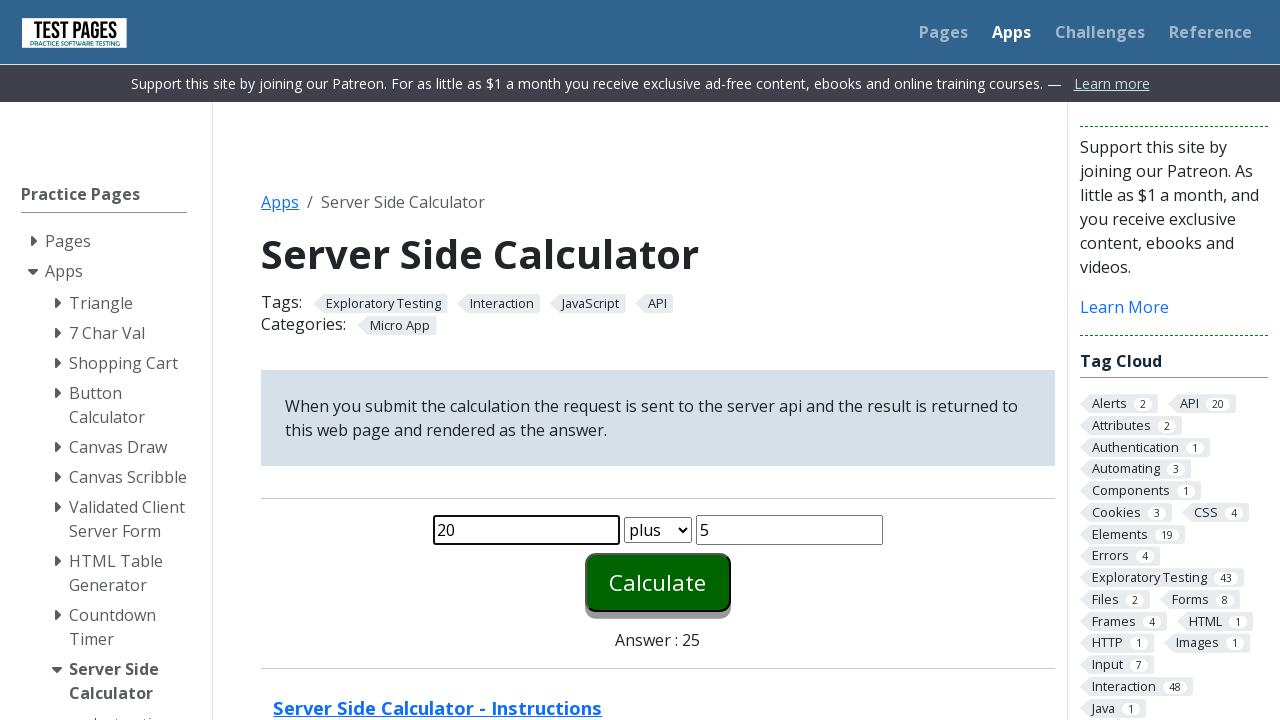

Cleared second number input field on #number2
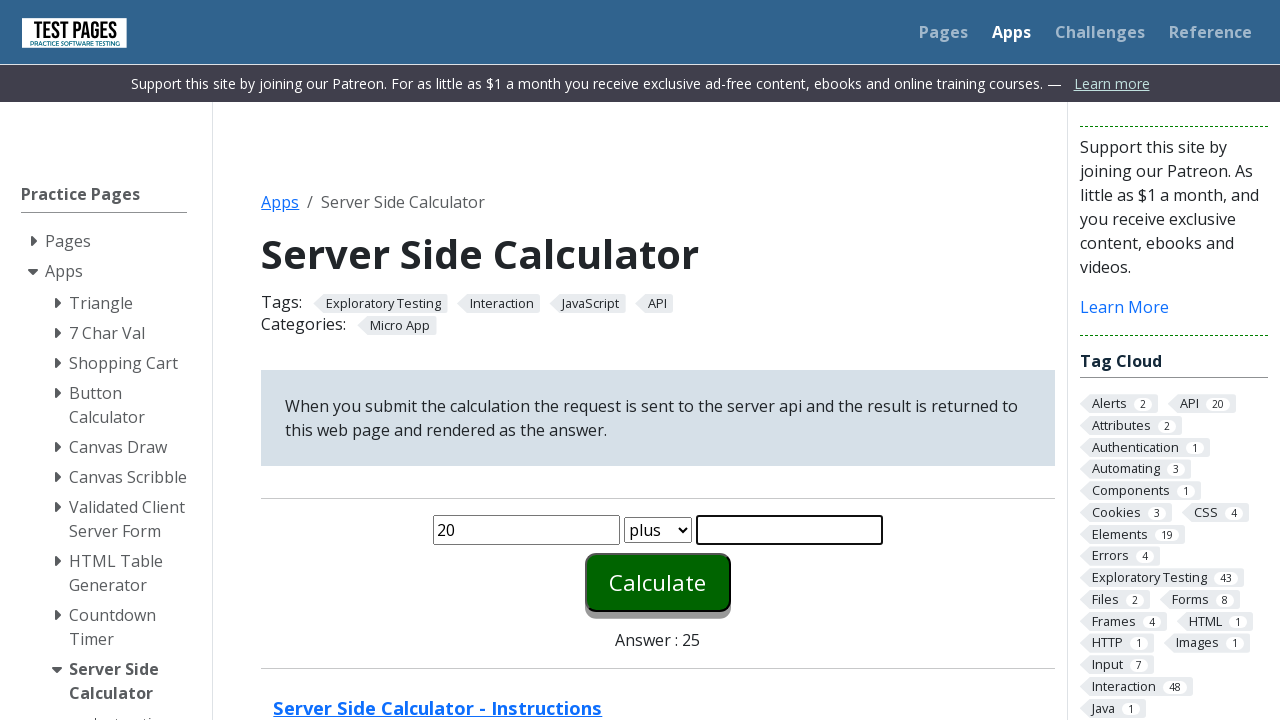

Filled second number input with '5' on #number2
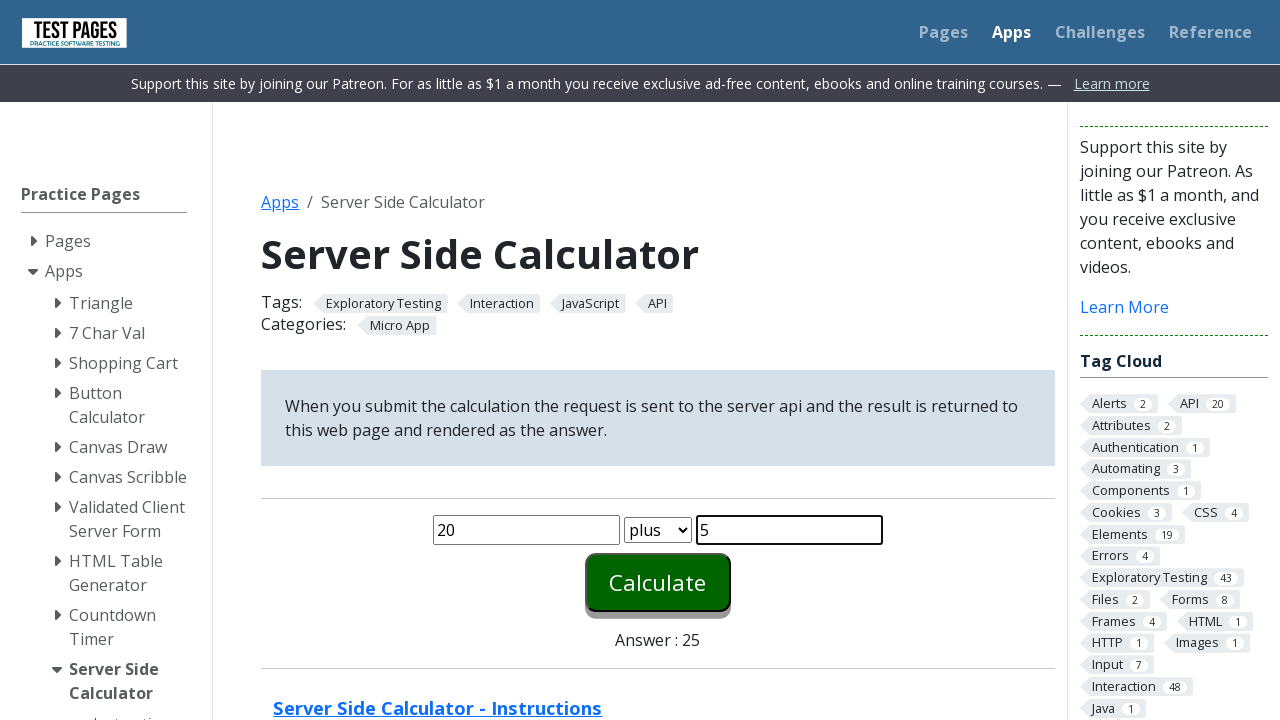

Selected 'minus' operation from dropdown on #function
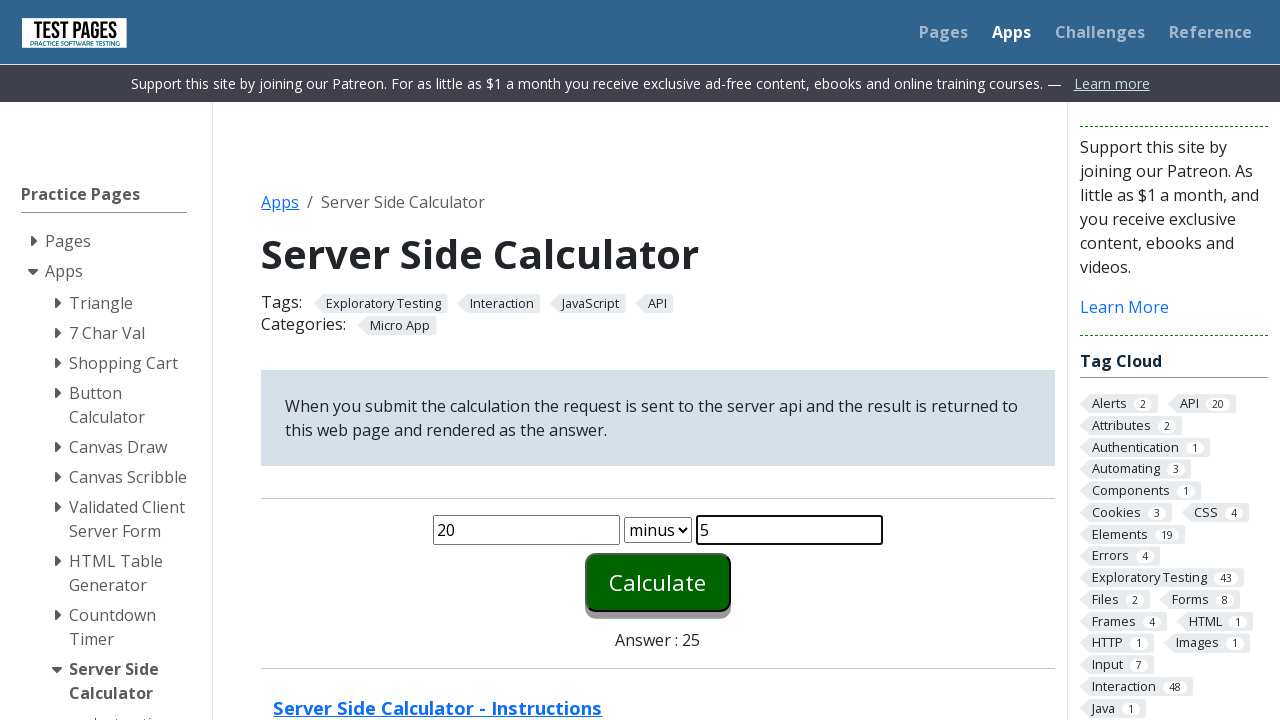

Clicked calculate button at (658, 582) on #calculate
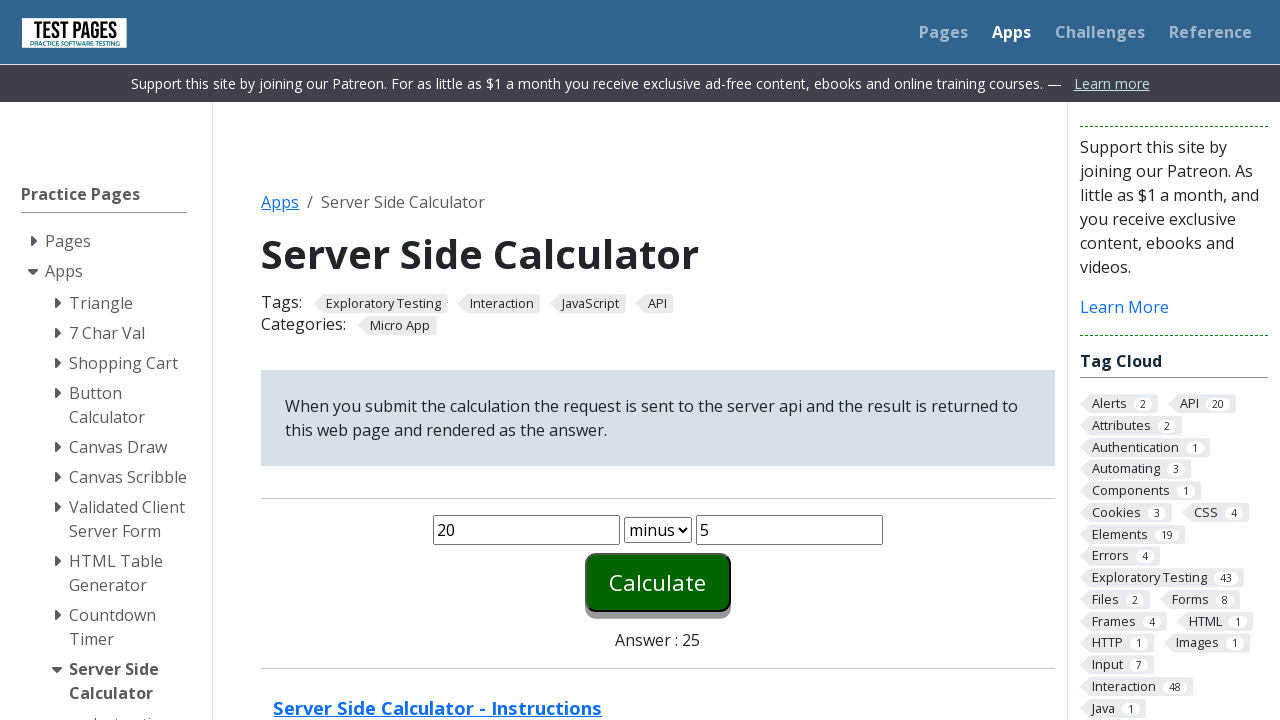

Answer displayed for minus operation
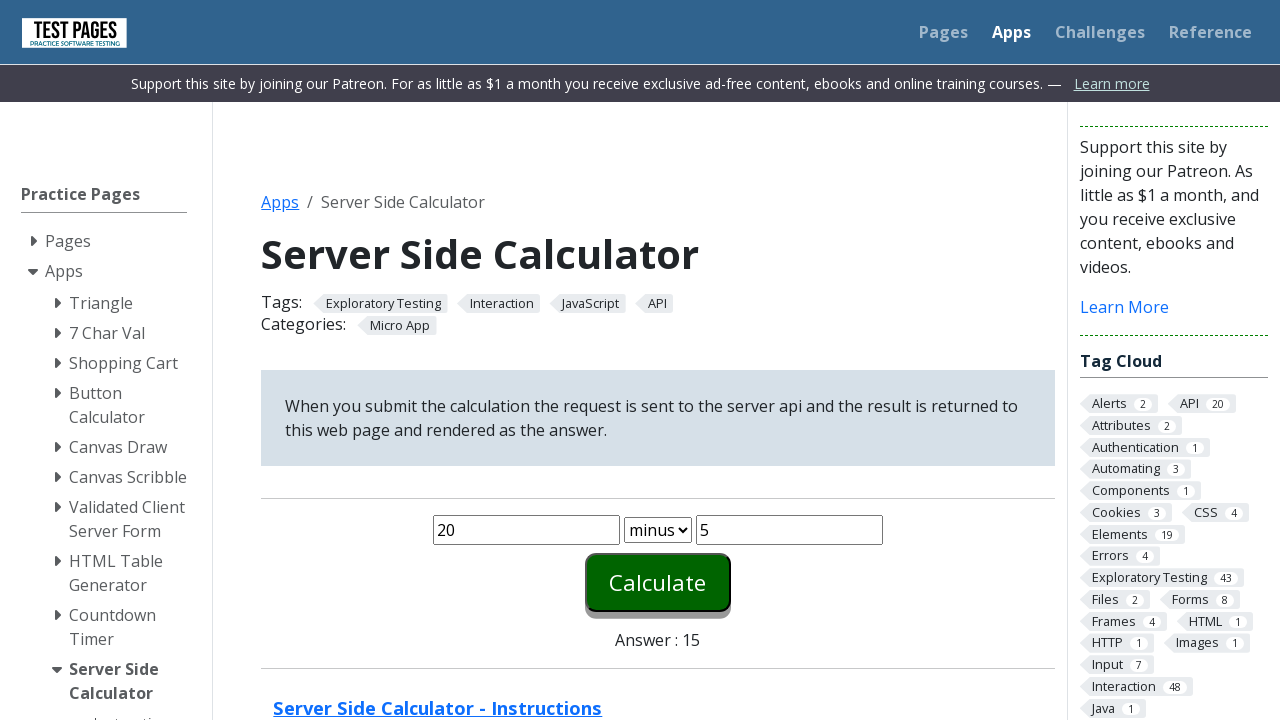

Cleared first number input field on #number1
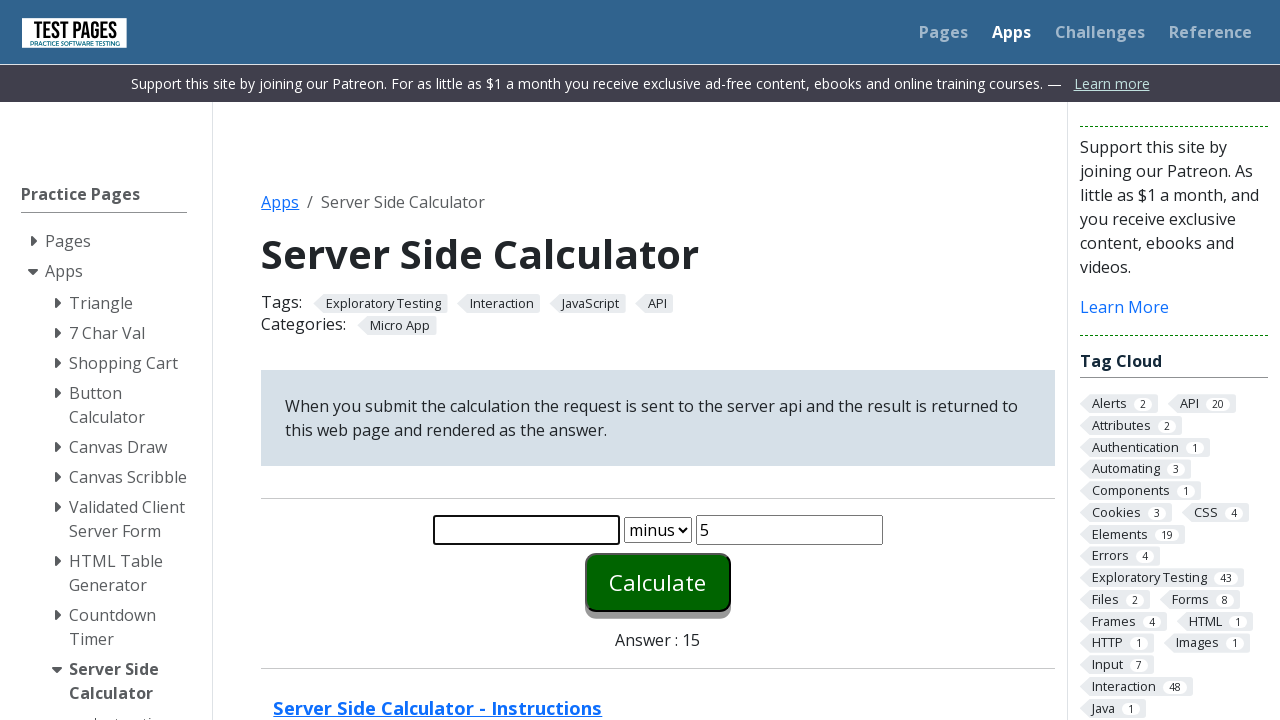

Filled first number input with '20' on #number1
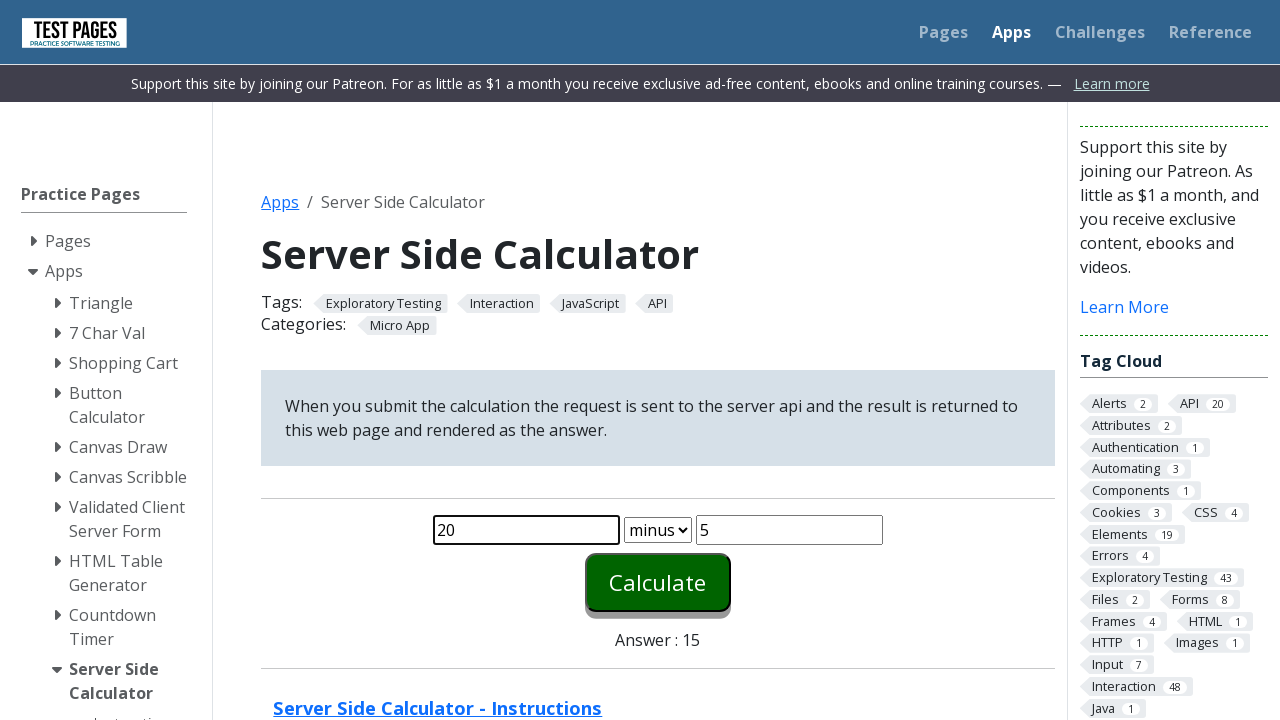

Cleared second number input field on #number2
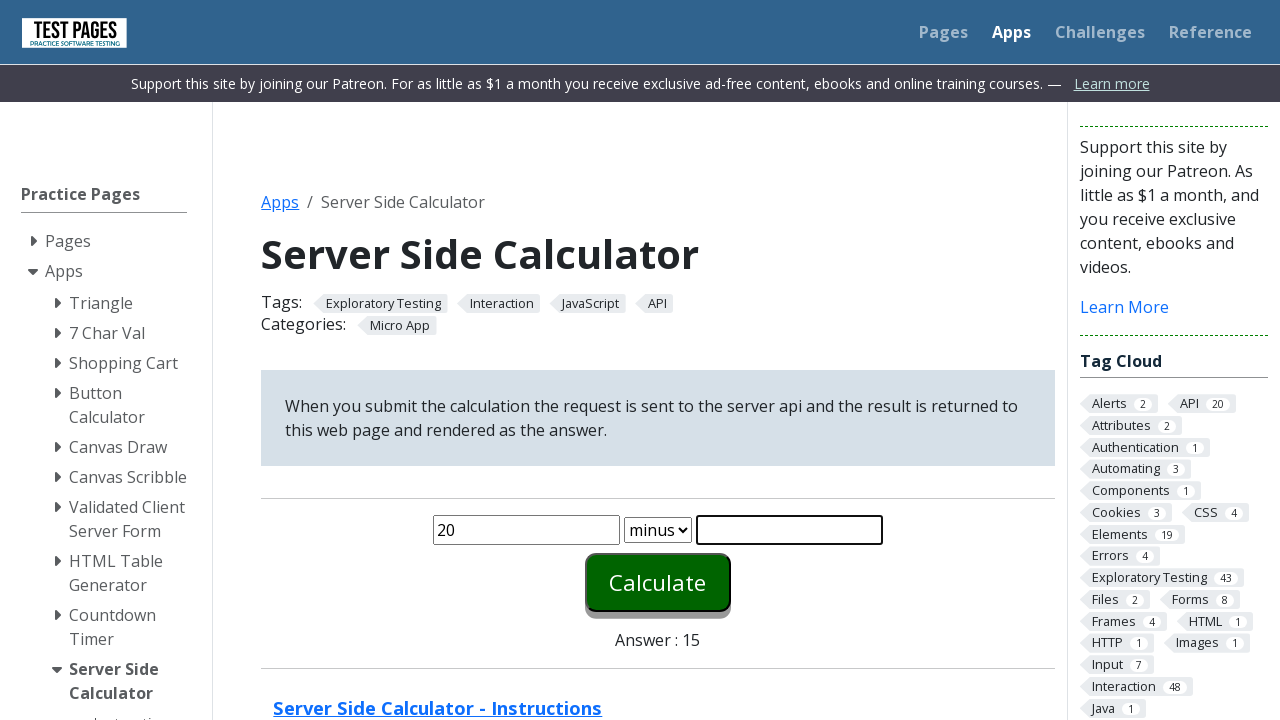

Filled second number input with '5' on #number2
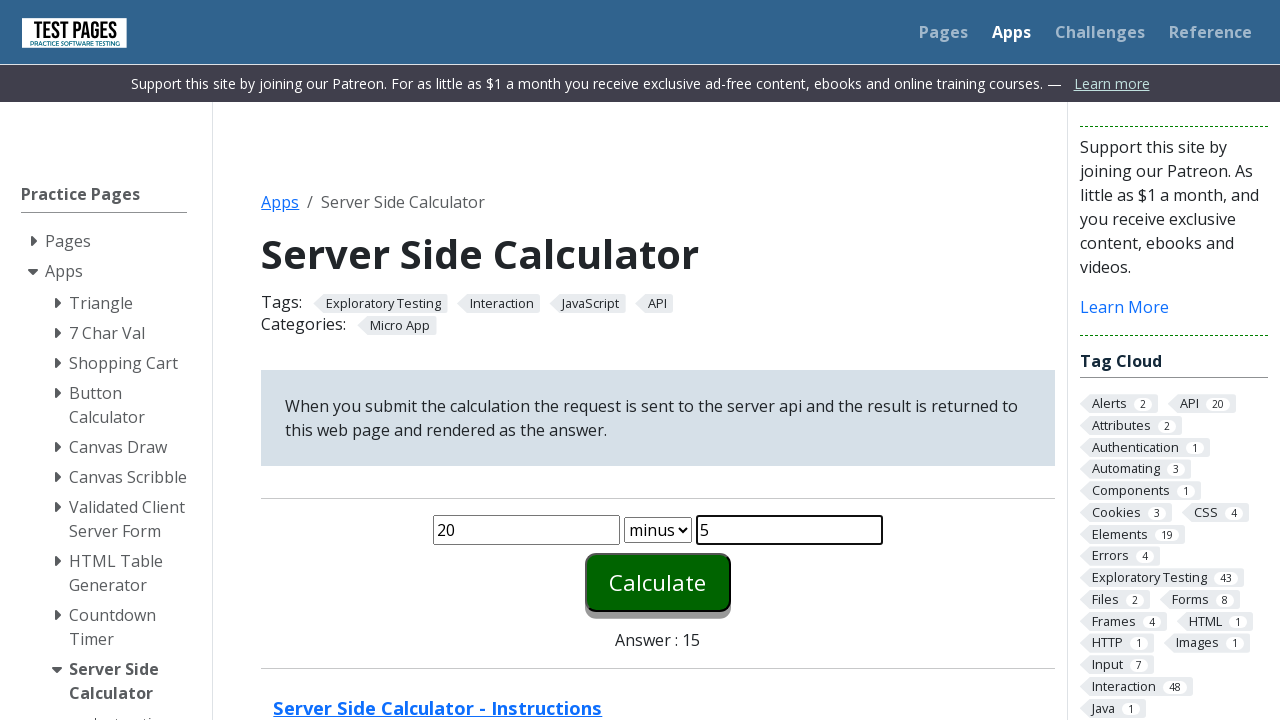

Selected 'times' operation from dropdown on #function
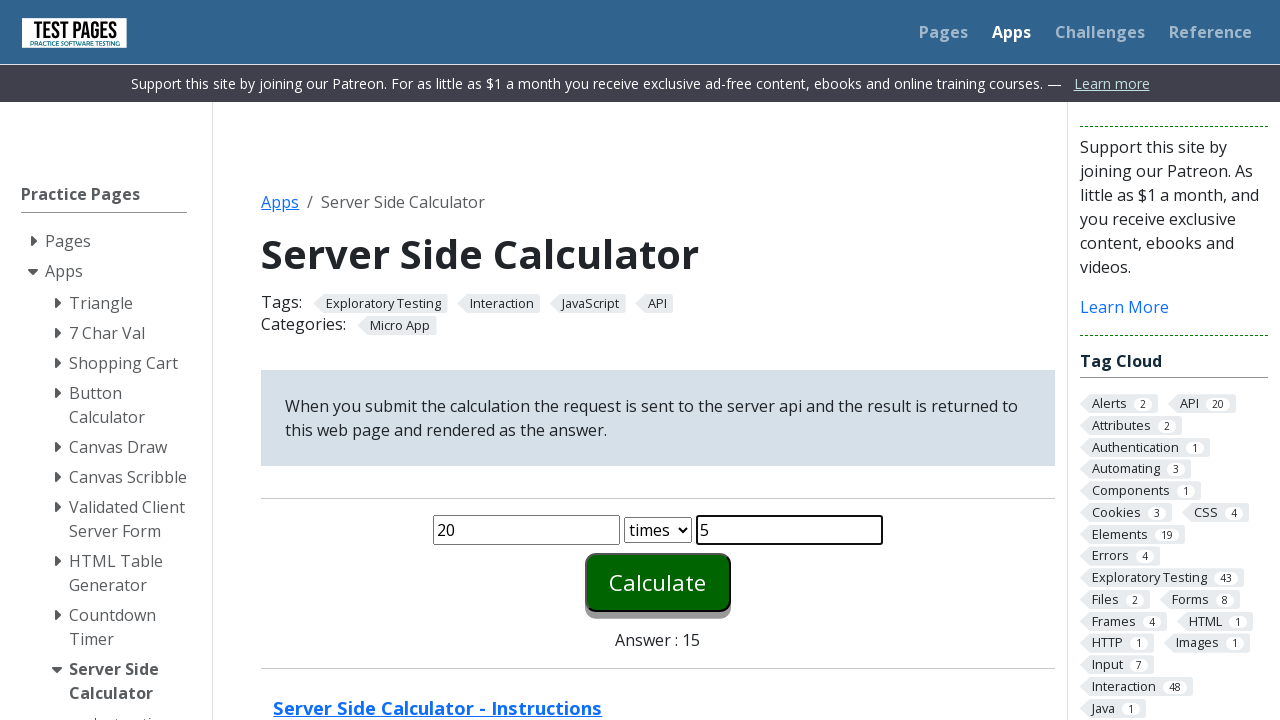

Clicked calculate button at (658, 582) on #calculate
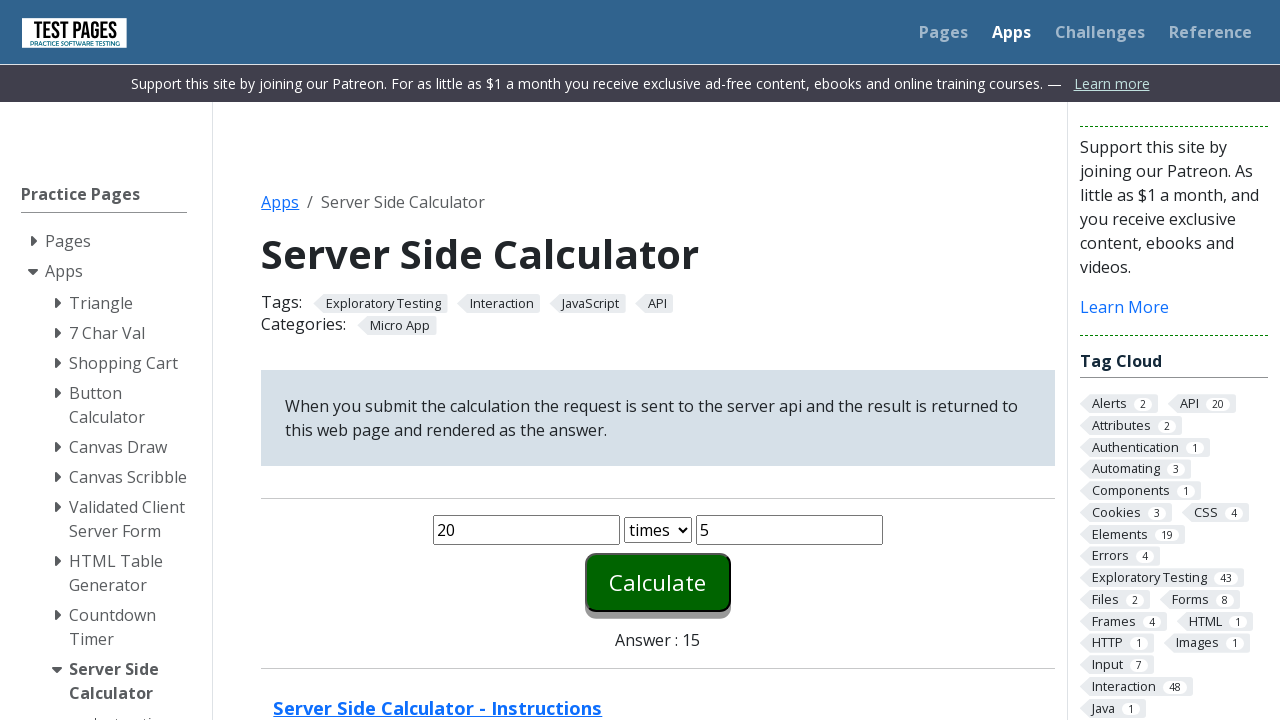

Answer displayed for times operation
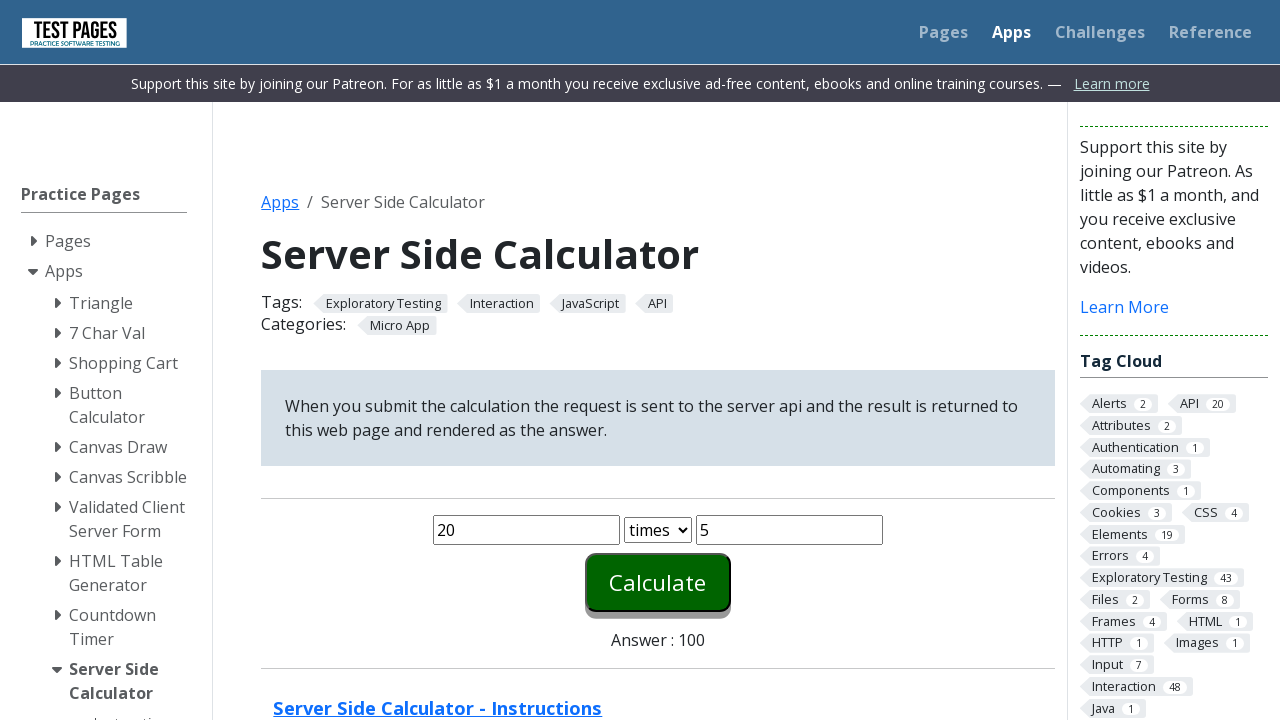

Cleared first number input field on #number1
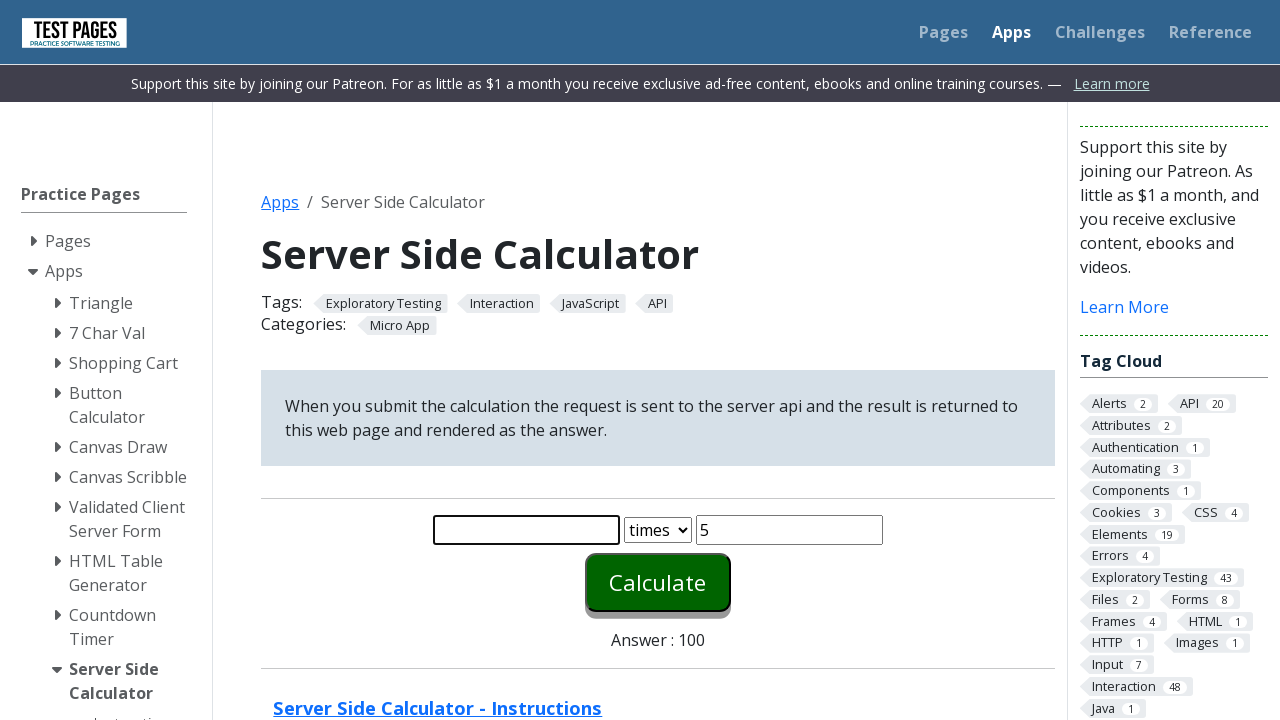

Filled first number input with '20' on #number1
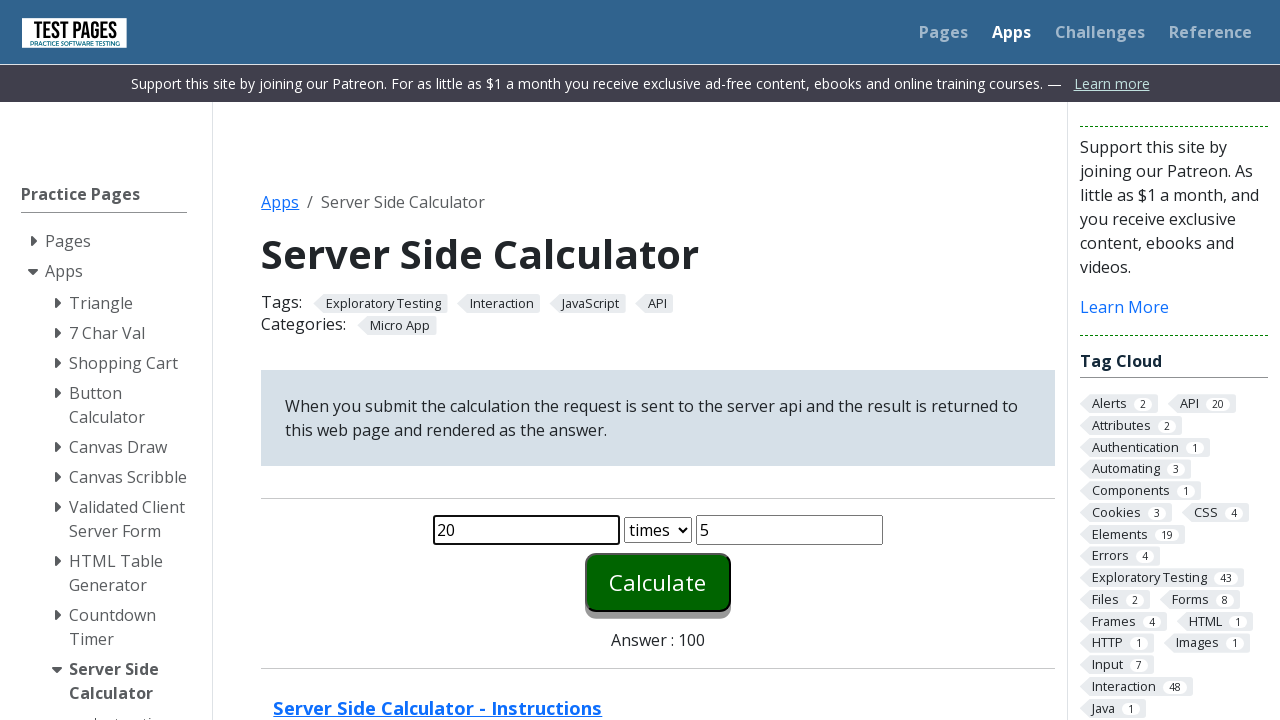

Cleared second number input field on #number2
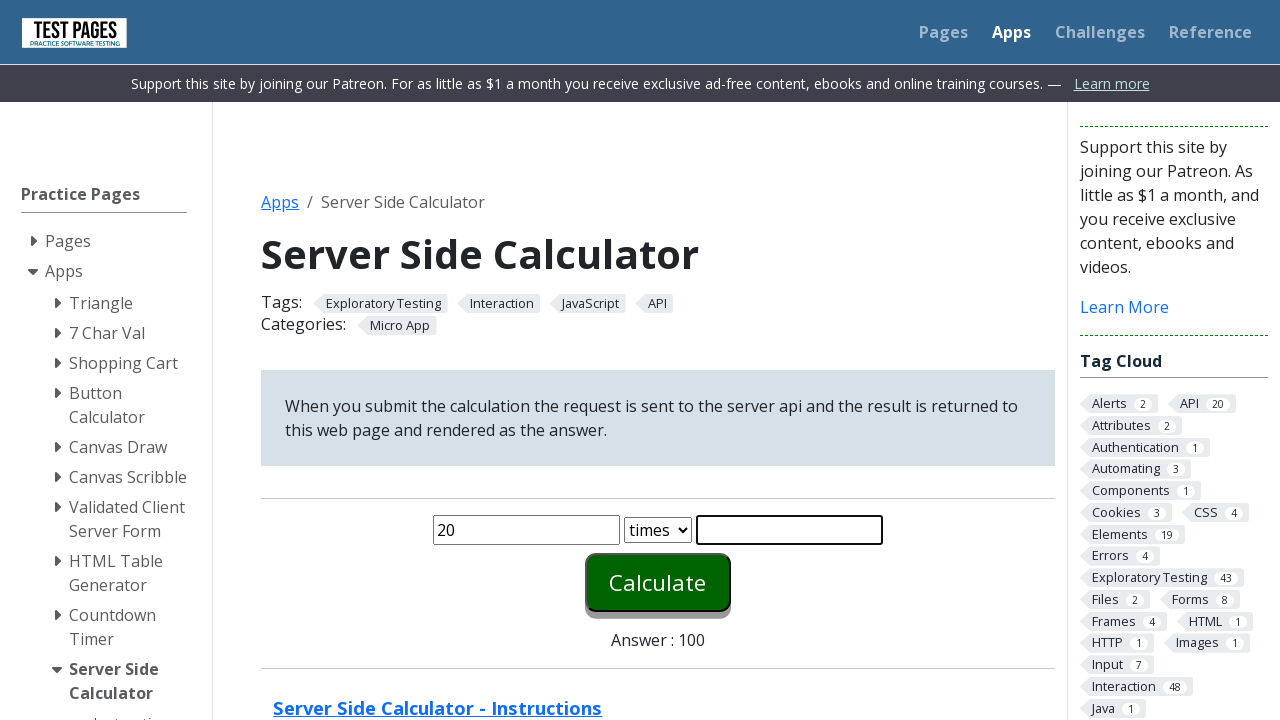

Filled second number input with '5' on #number2
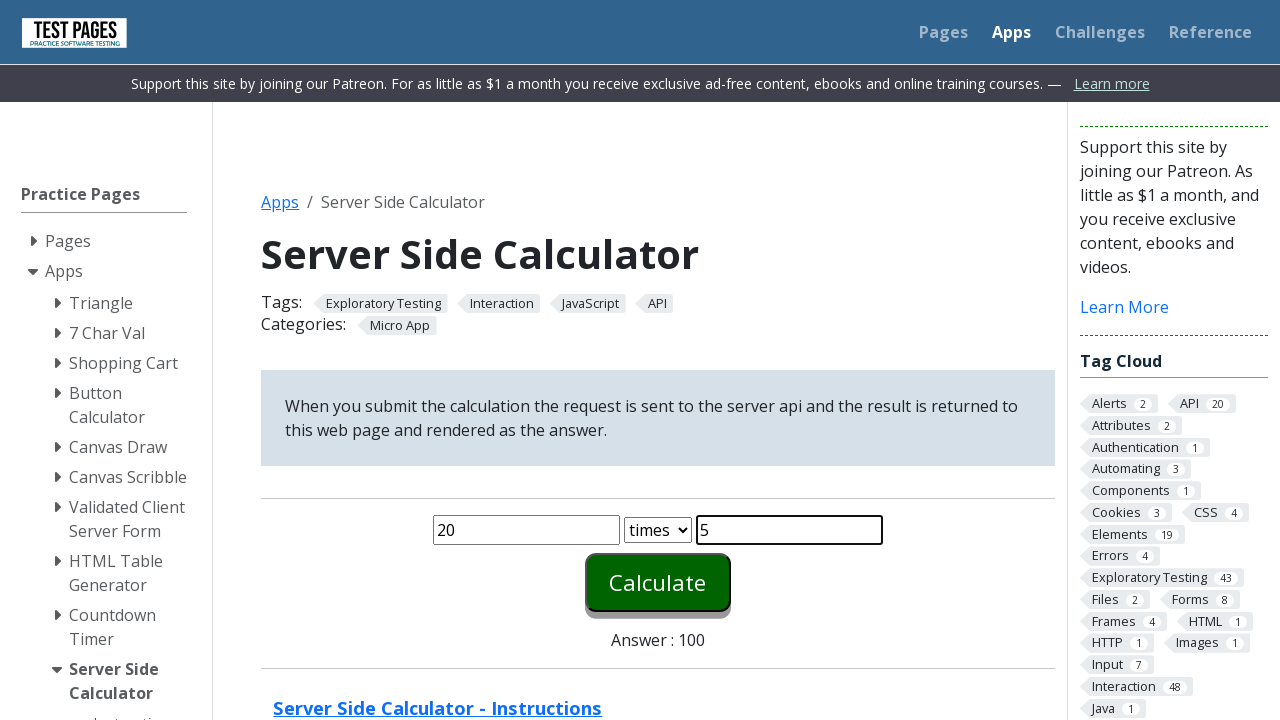

Selected 'divide' operation from dropdown on #function
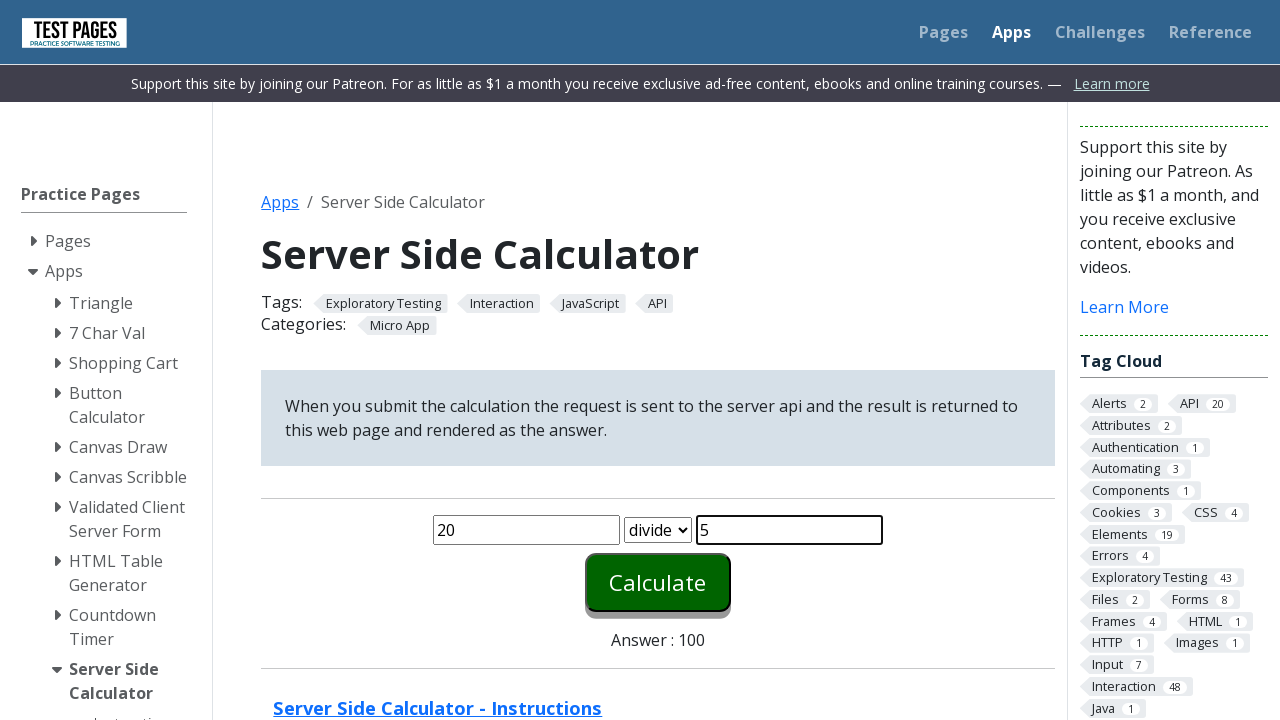

Clicked calculate button at (658, 582) on #calculate
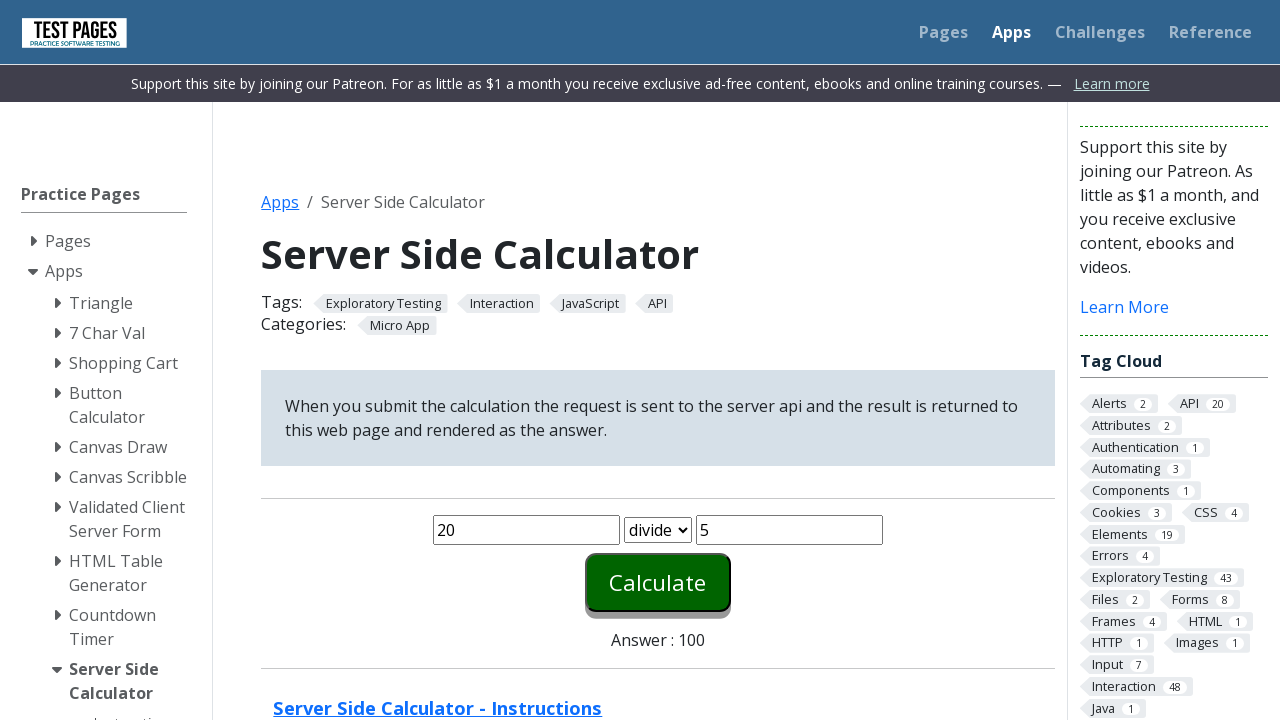

Answer displayed for divide operation
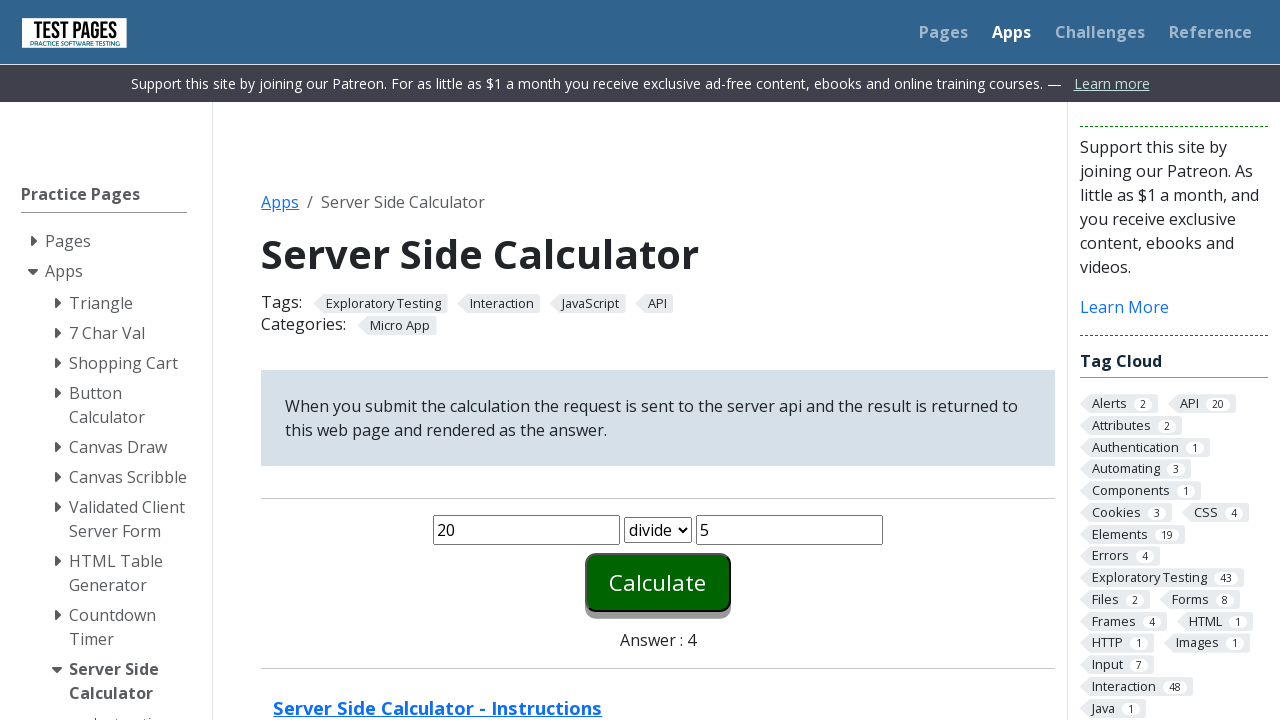

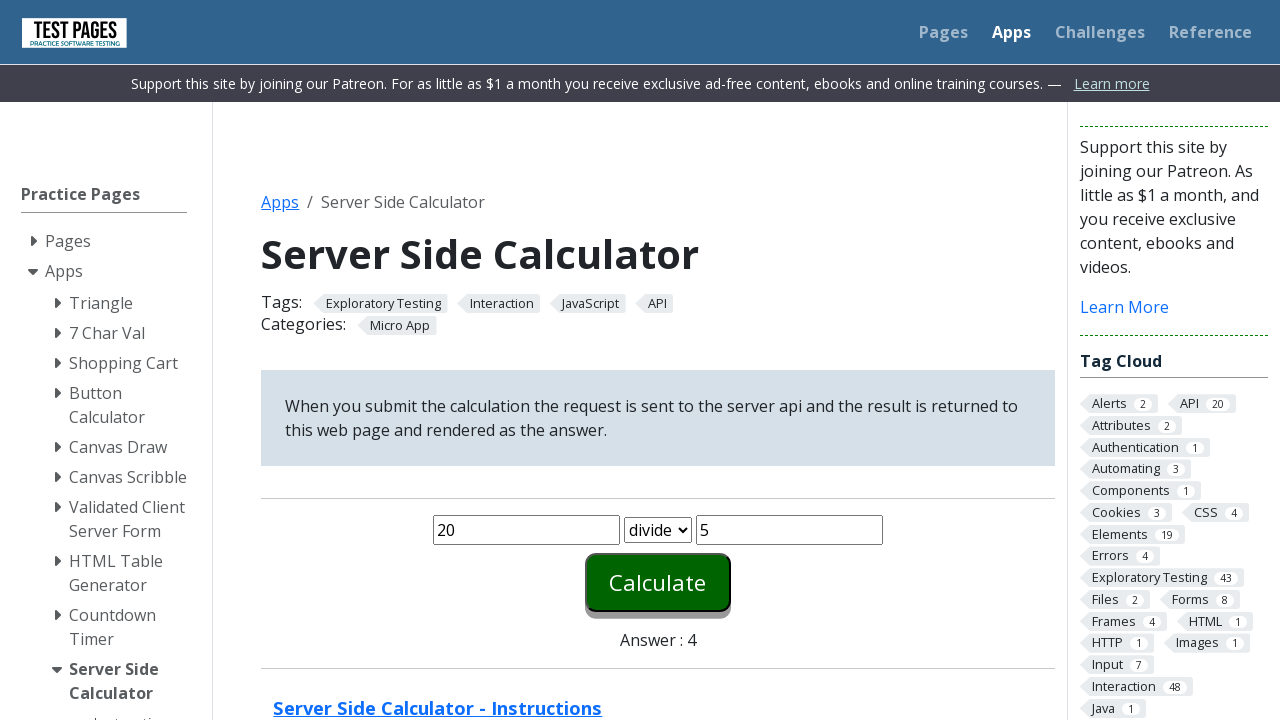